Tests selecting from a dropdown list using Playwright's built-in select method to choose an option by its visible text.

Starting URL: http://the-internet.herokuapp.com/dropdown

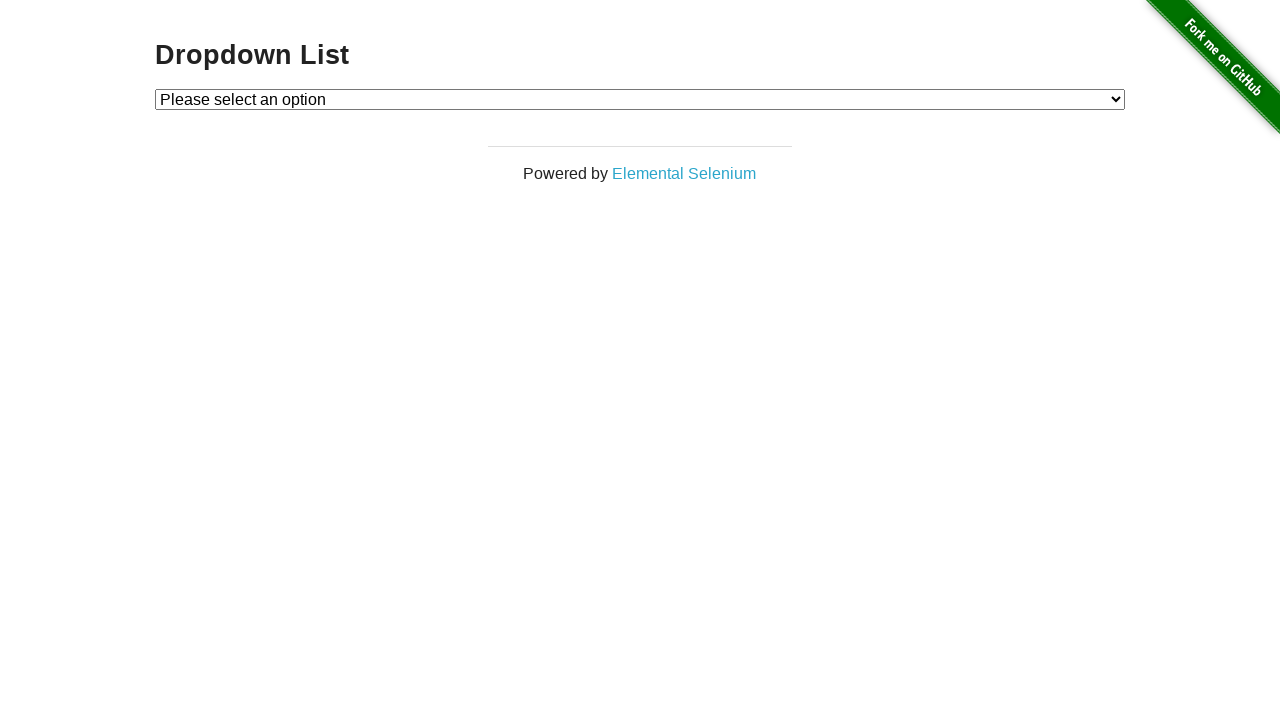

Navigated to dropdown test page
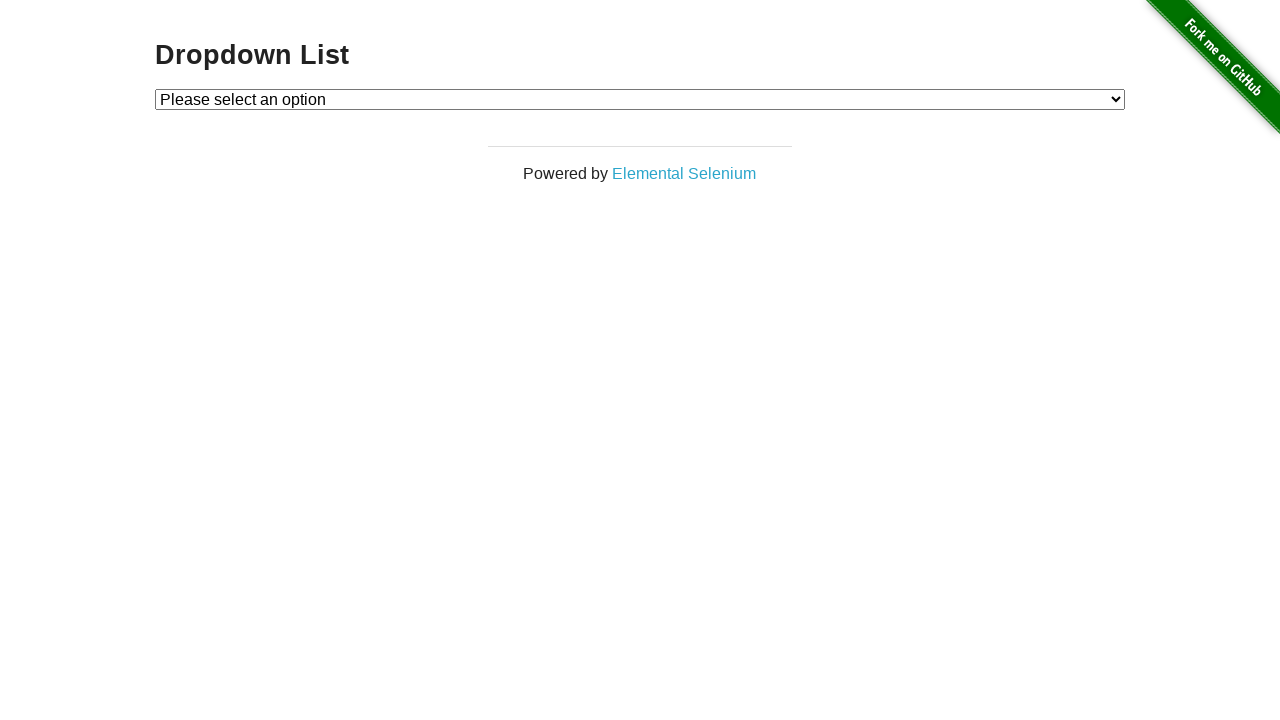

Selected 'Option 1' from dropdown using select method on #dropdown
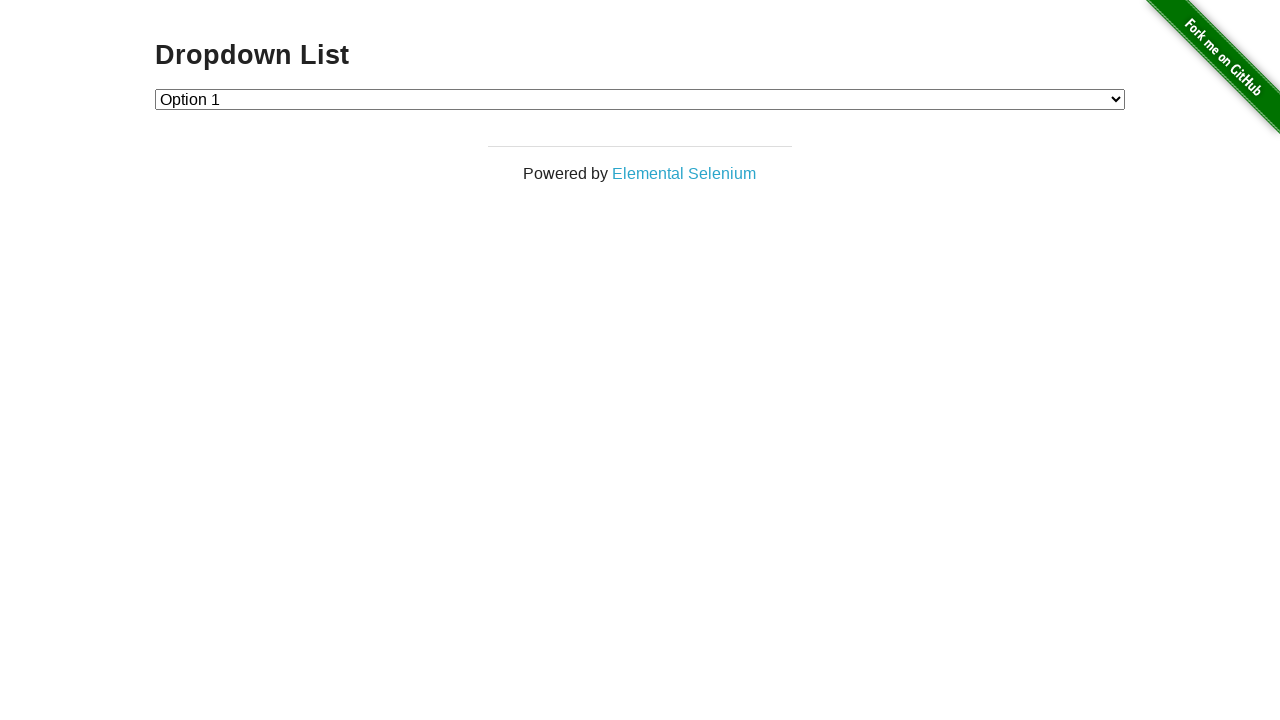

Located the checked dropdown option
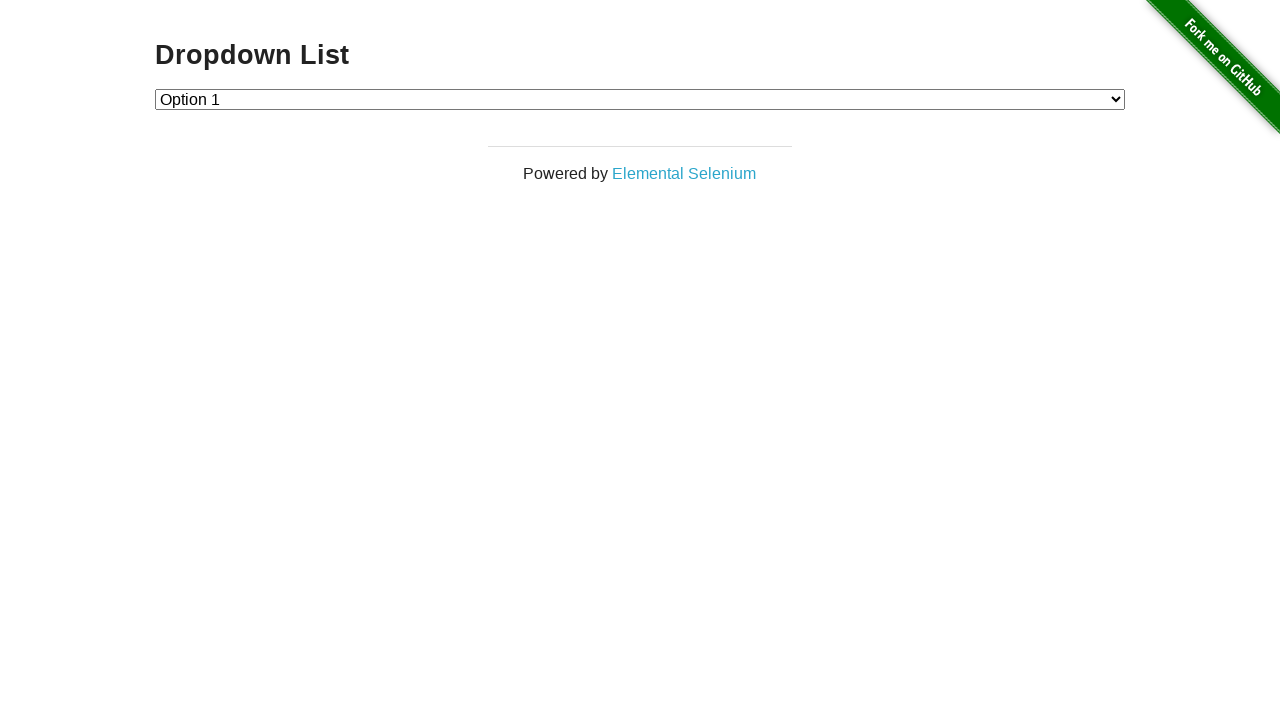

Verified that 'Option 1' is selected in the dropdown
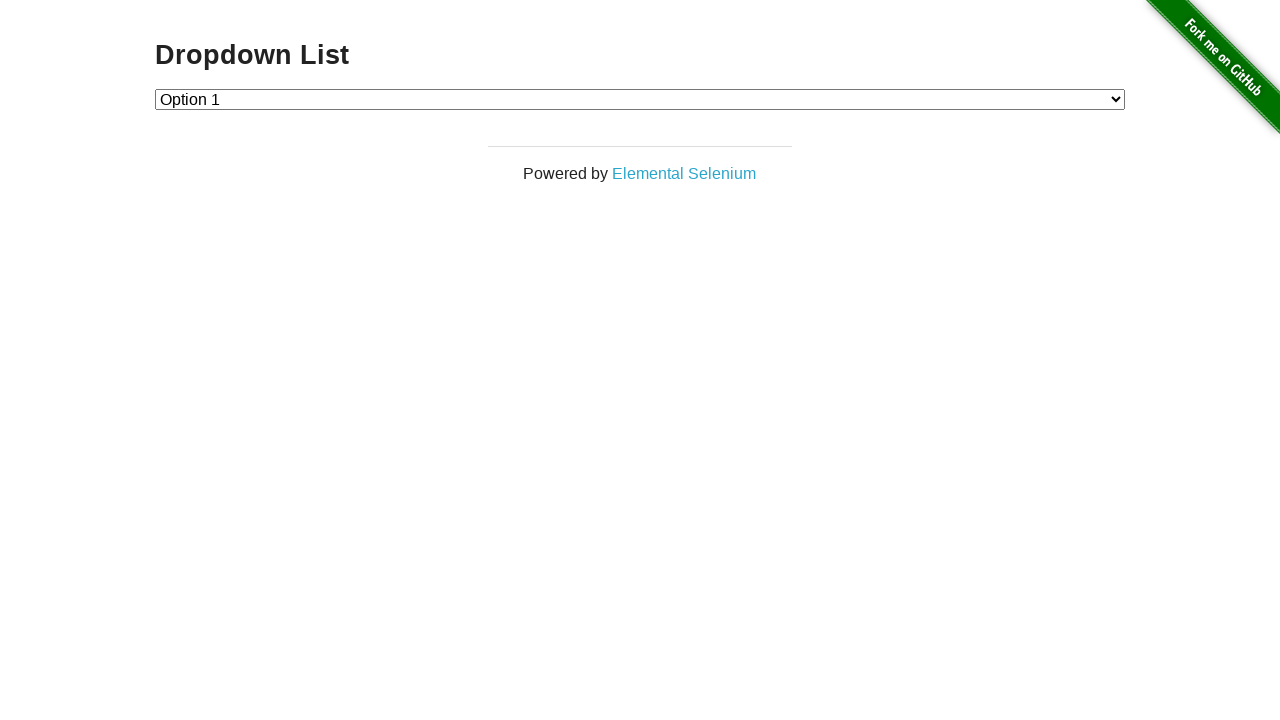

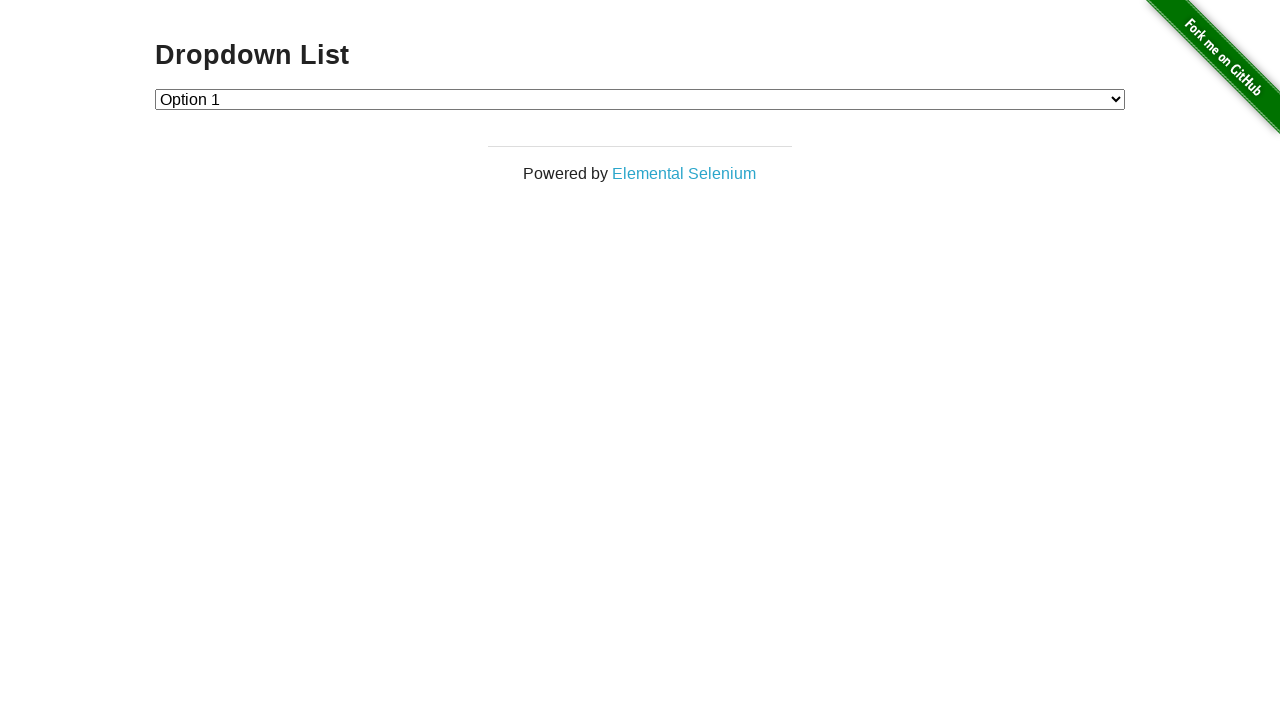